Tests autocomplete dropdown by typing 'ind' and selecting 'India' from the menu item wrapper suggestions.

Starting URL: https://codenboxautomationlab.com/practice/

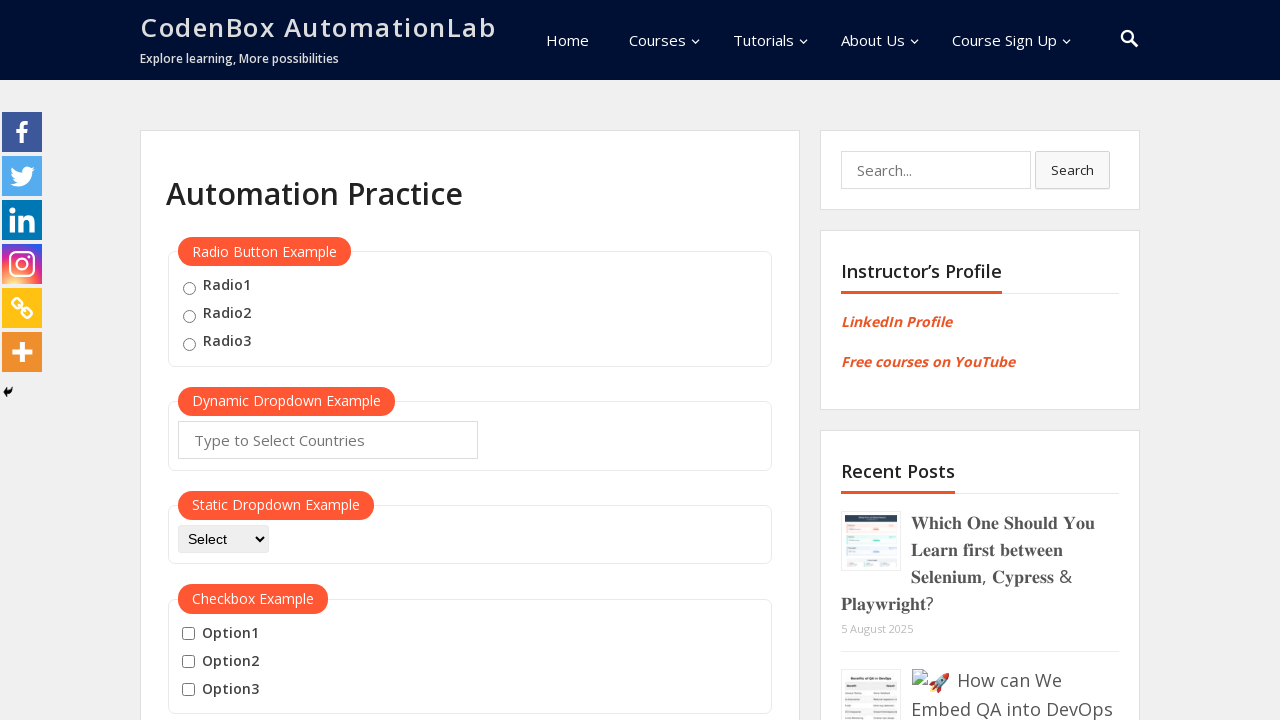

Filled autocomplete field with 'ind' on #autocomplete
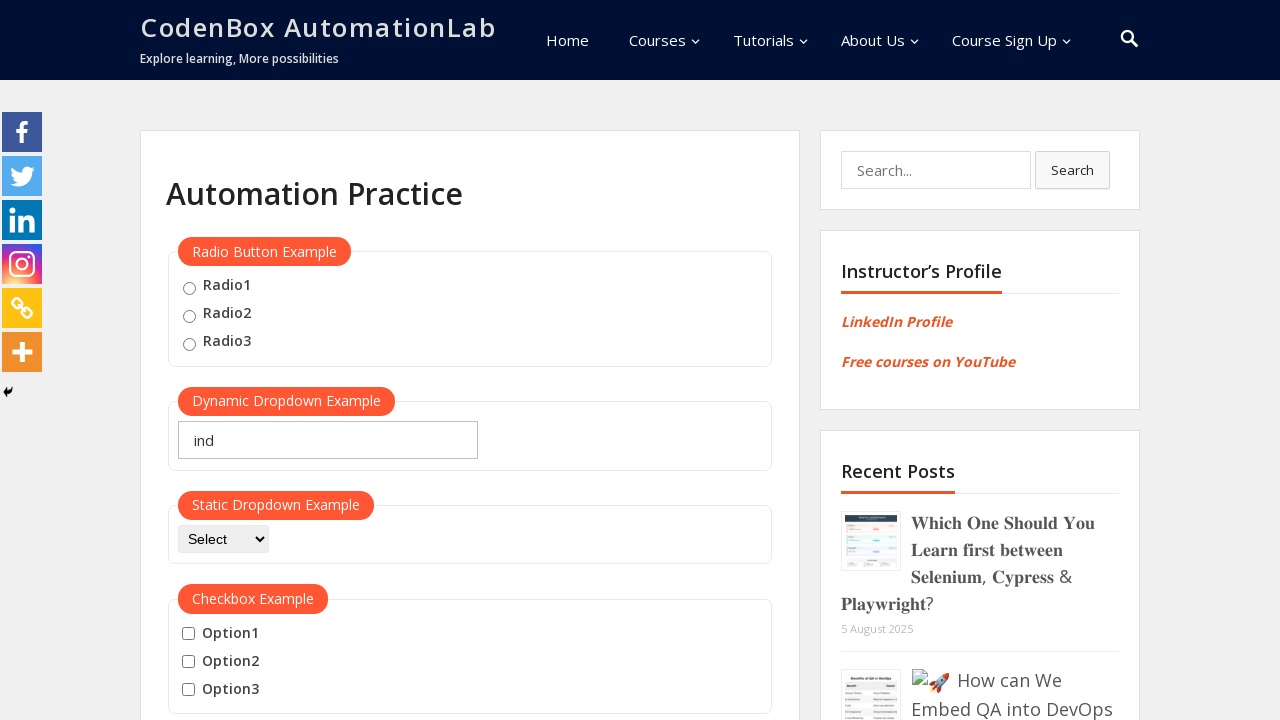

Autocomplete suggestions appeared
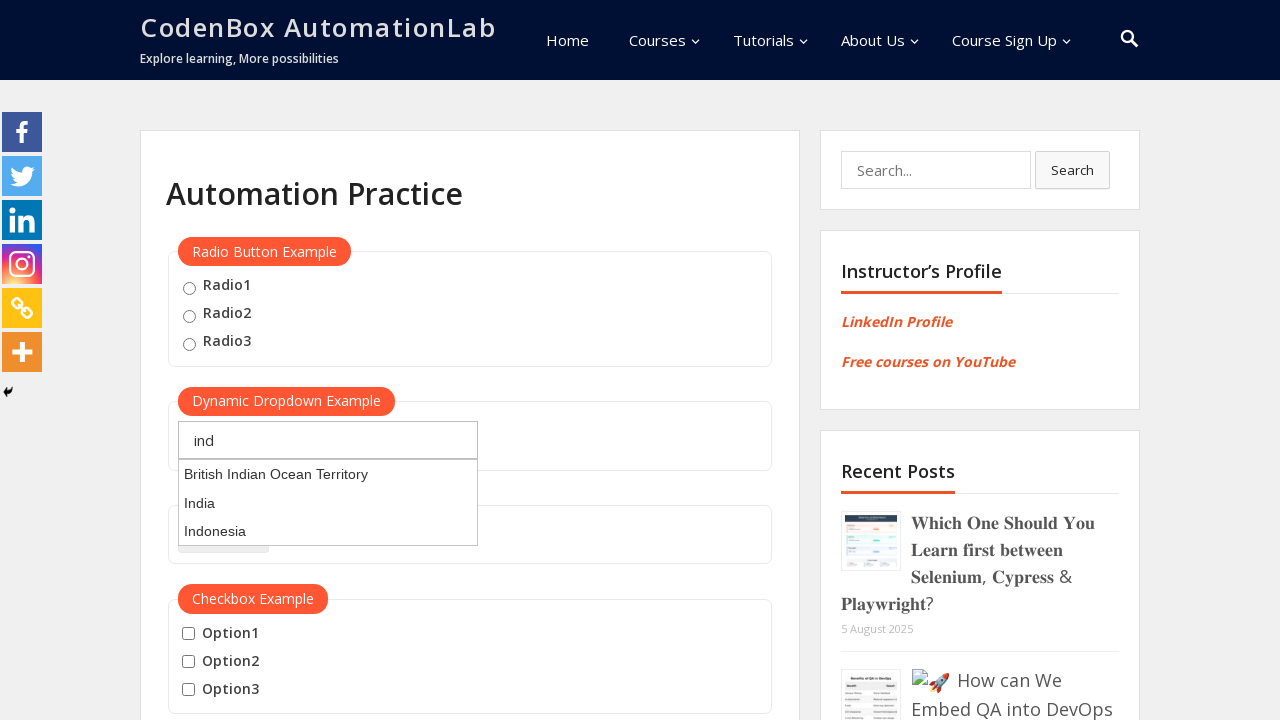

Retrieved all autocomplete suggestion options
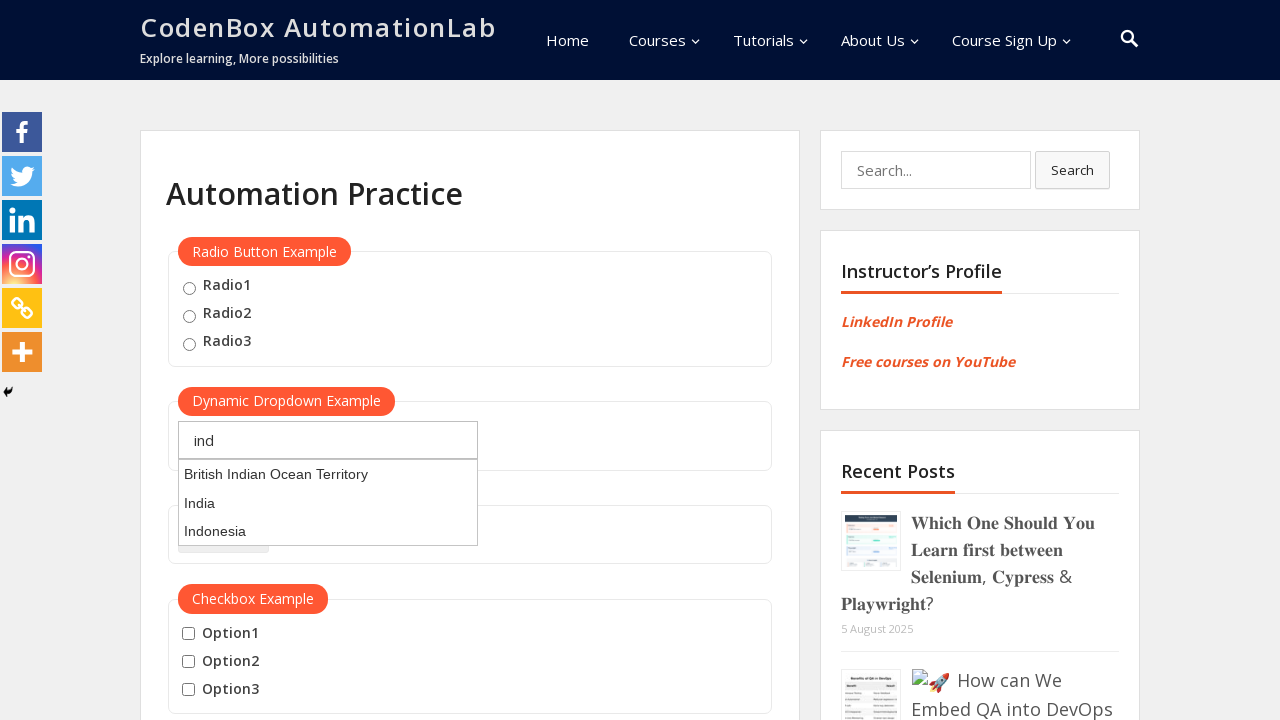

Selected 'India' from autocomplete dropdown at (328, 503) on div.ui-menu-item-wrapper >> nth=1
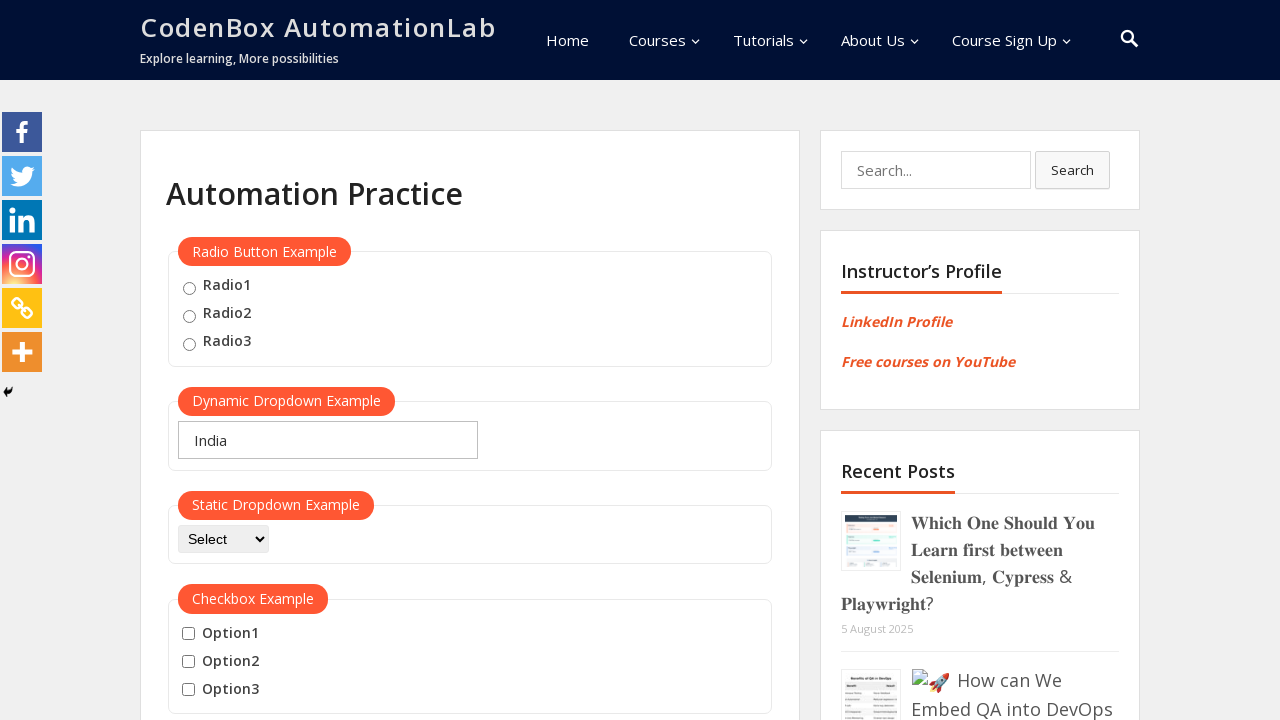

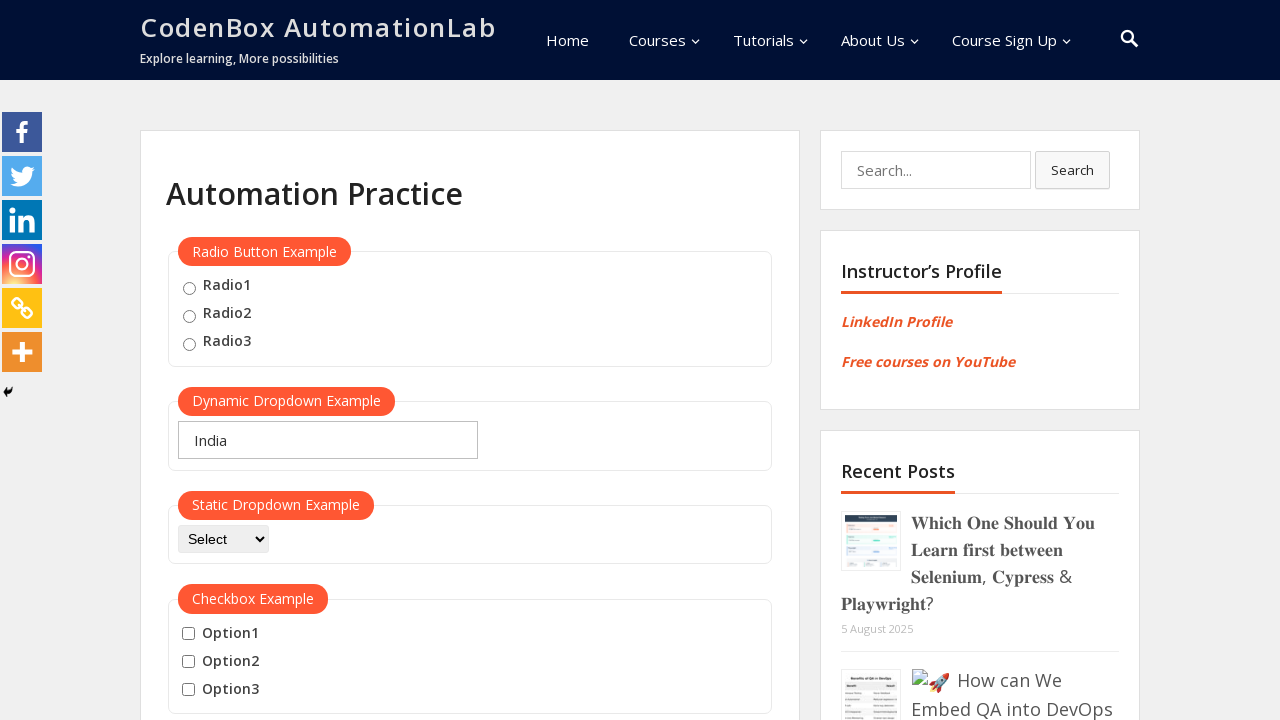